Tests adding a new todo task by filling in "First task" in the input field and pressing Enter, then verifying the task appears in the list.

Starting URL: https://demo.playwright.dev/todomvc/#/

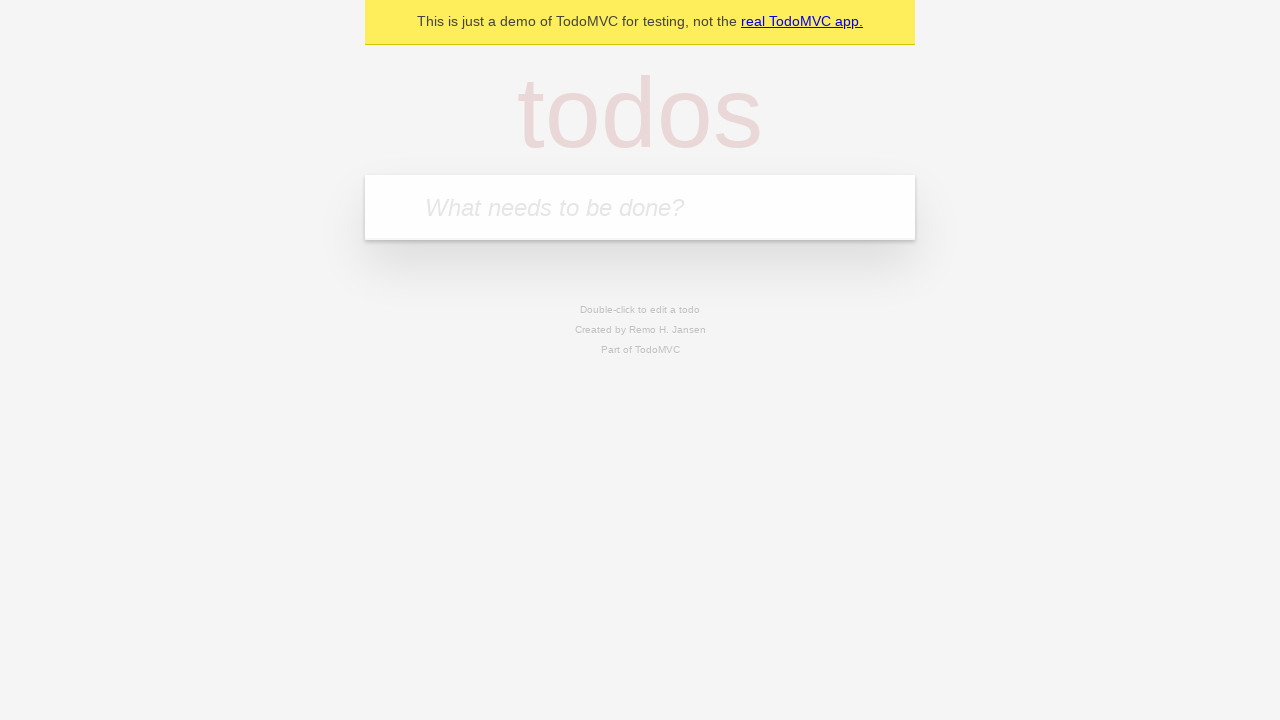

Filled todo input field with 'First task' on internal:role=textbox[name="What needs to be done?"i]
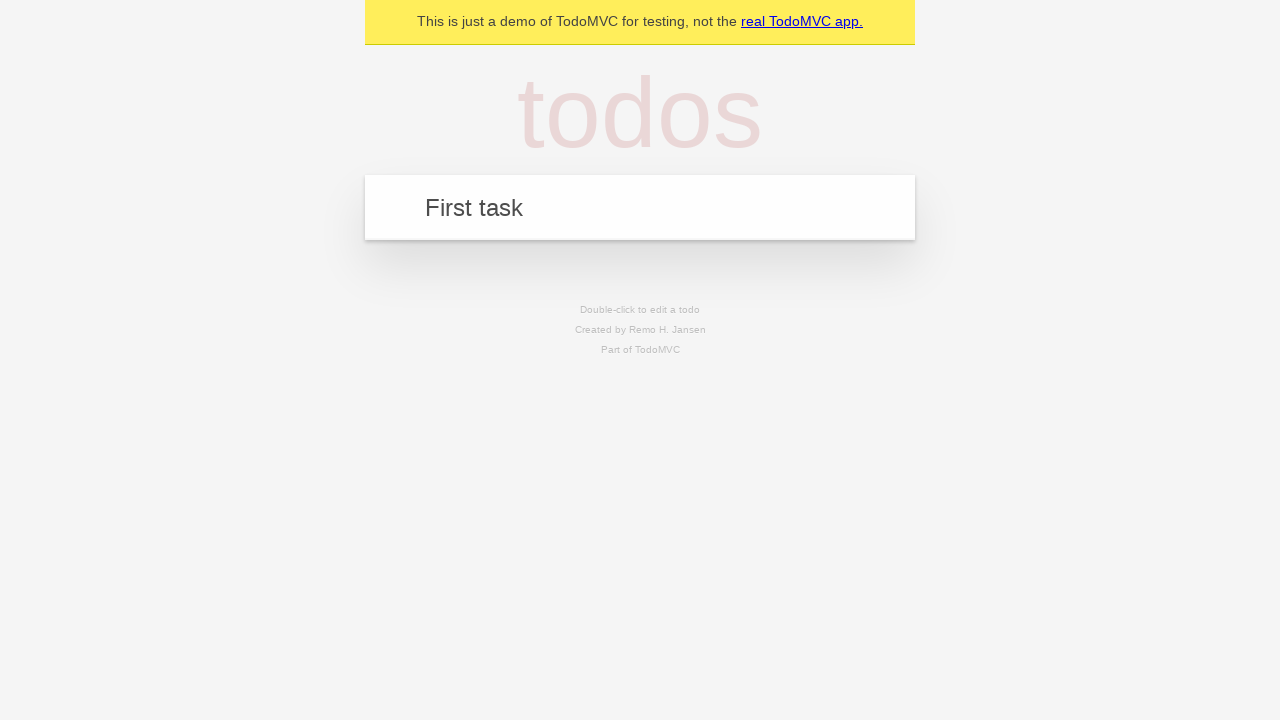

Pressed Enter to add the task on internal:role=textbox[name="What needs to be done?"i]
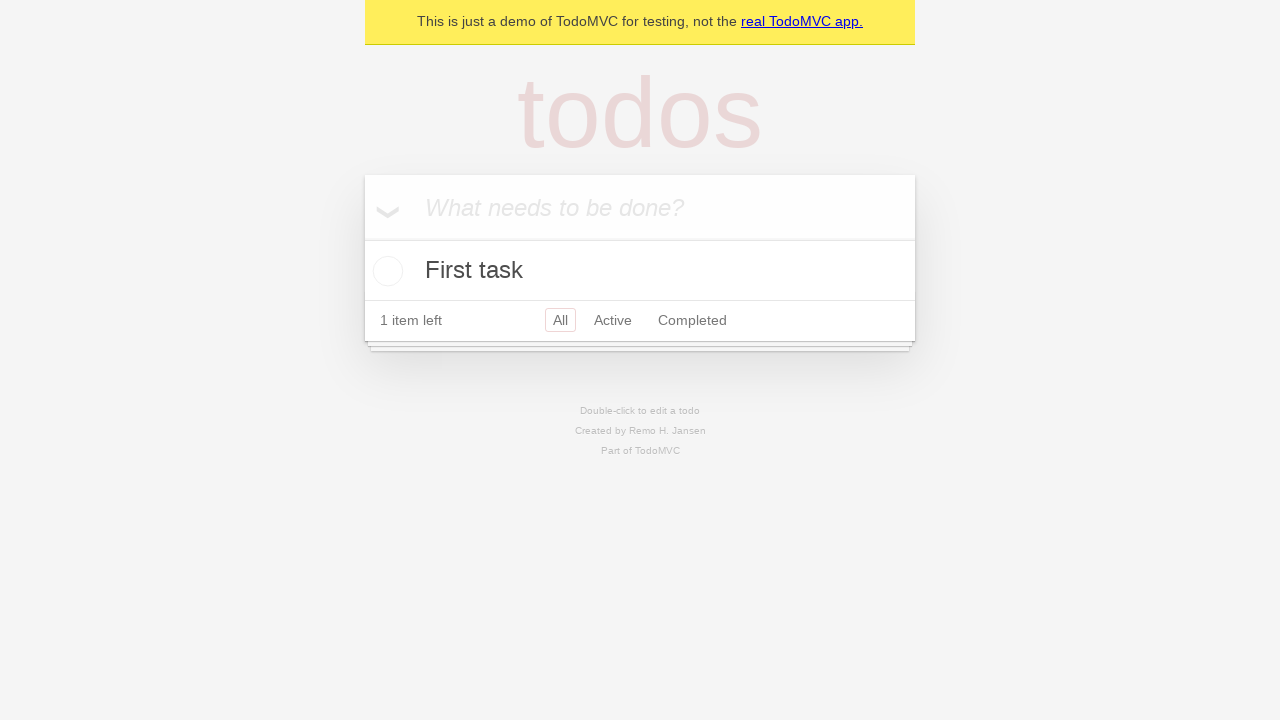

Task 'First task' appeared in the todo list
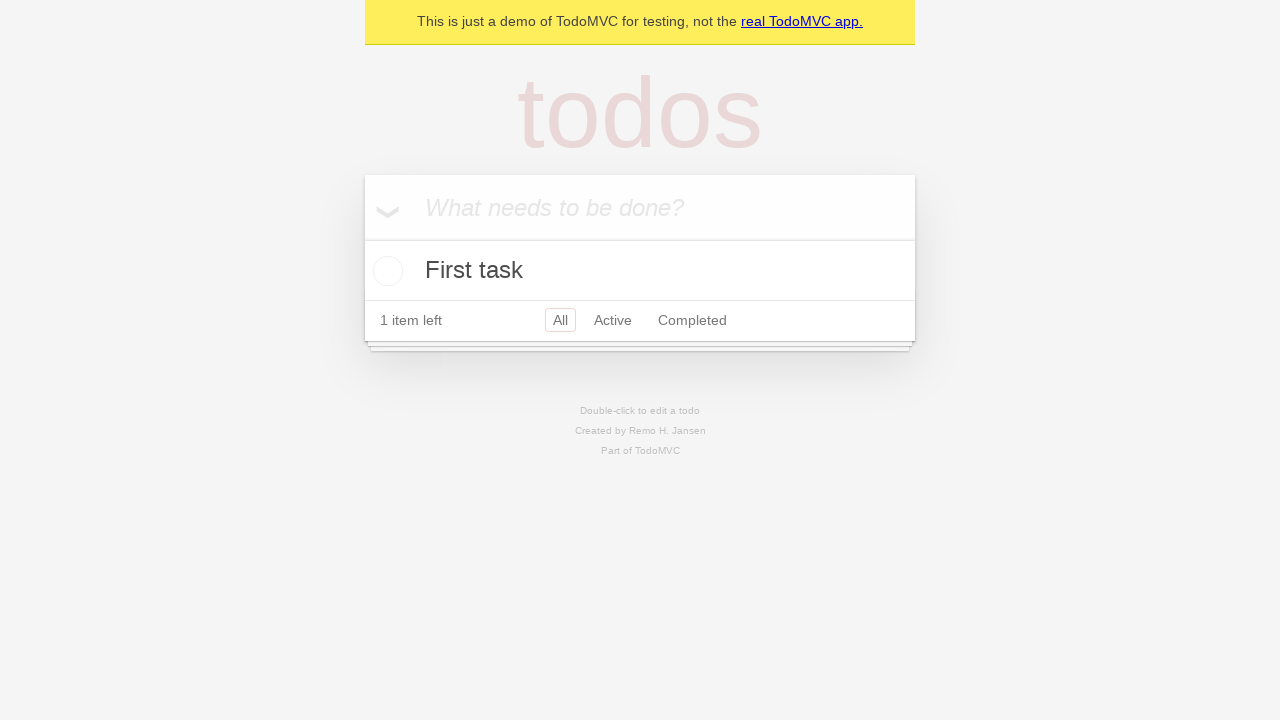

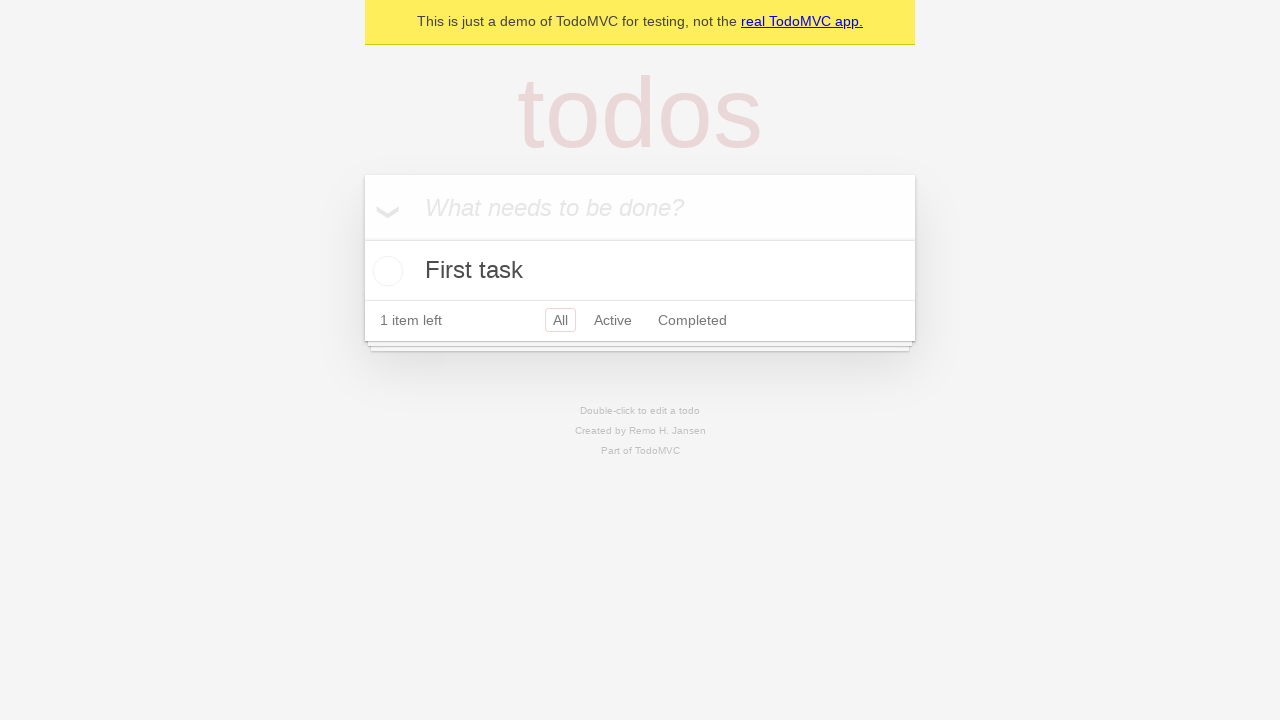